Tests negative registration scenarios by attempting to register with invalid credentials (empty fields, invalid username/password lengths, invalid character cases) and verifying appropriate error messages are displayed.

Starting URL: https://anatoly-karpovich.github.io/demo-login-form/

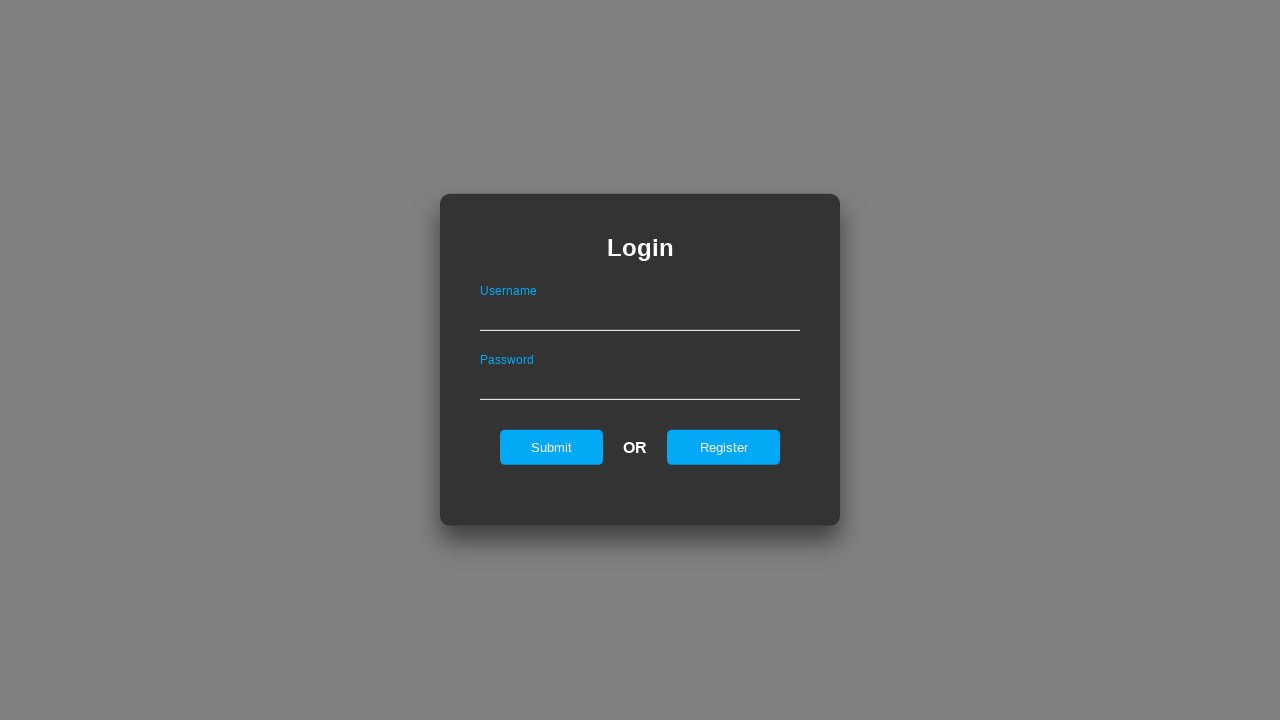

Clicked register link to open registration page at (724, 447) on #registerOnLogin
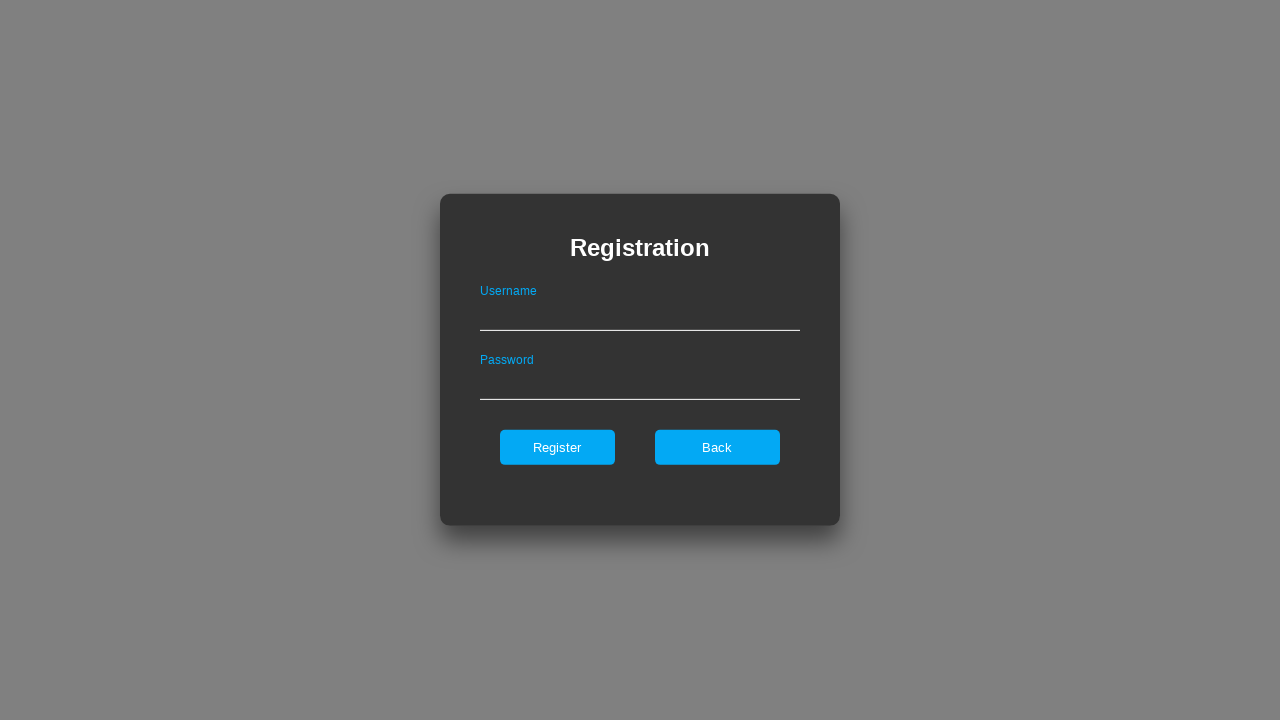

Located registration form element
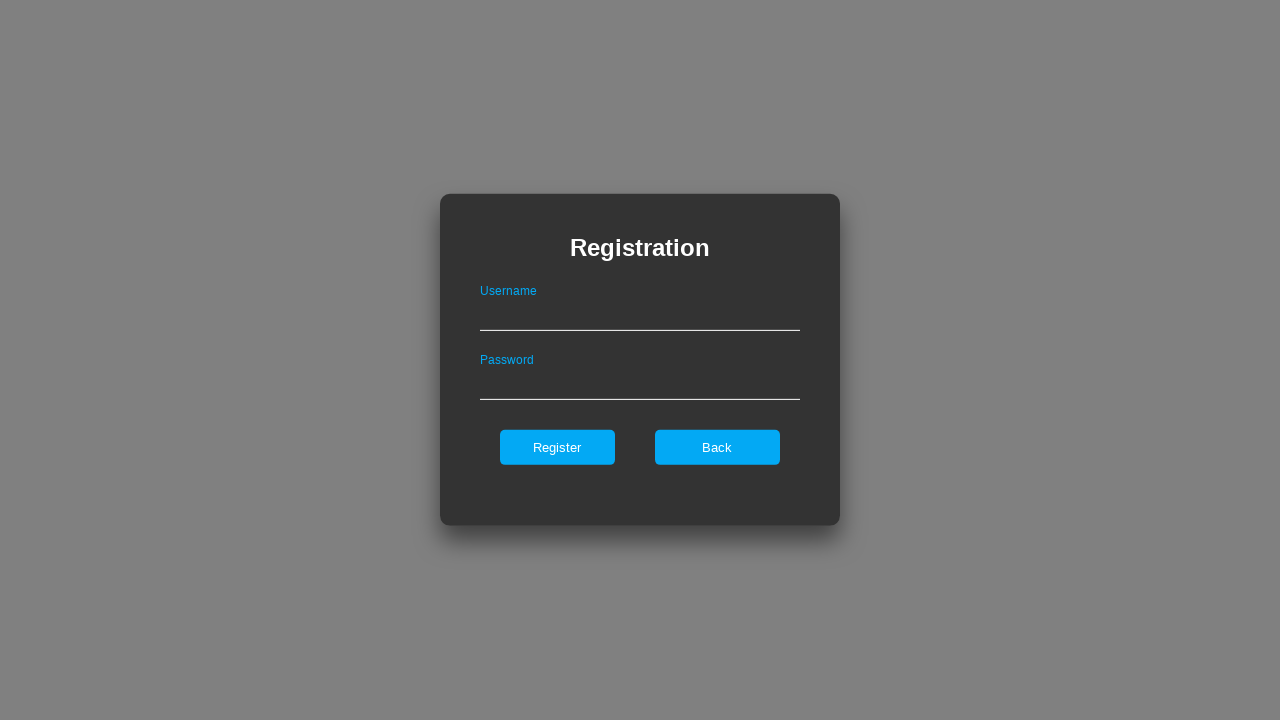

Filled username field with invalid value 'Pw' (too short) on .registerForm >> #userNameOnRegister
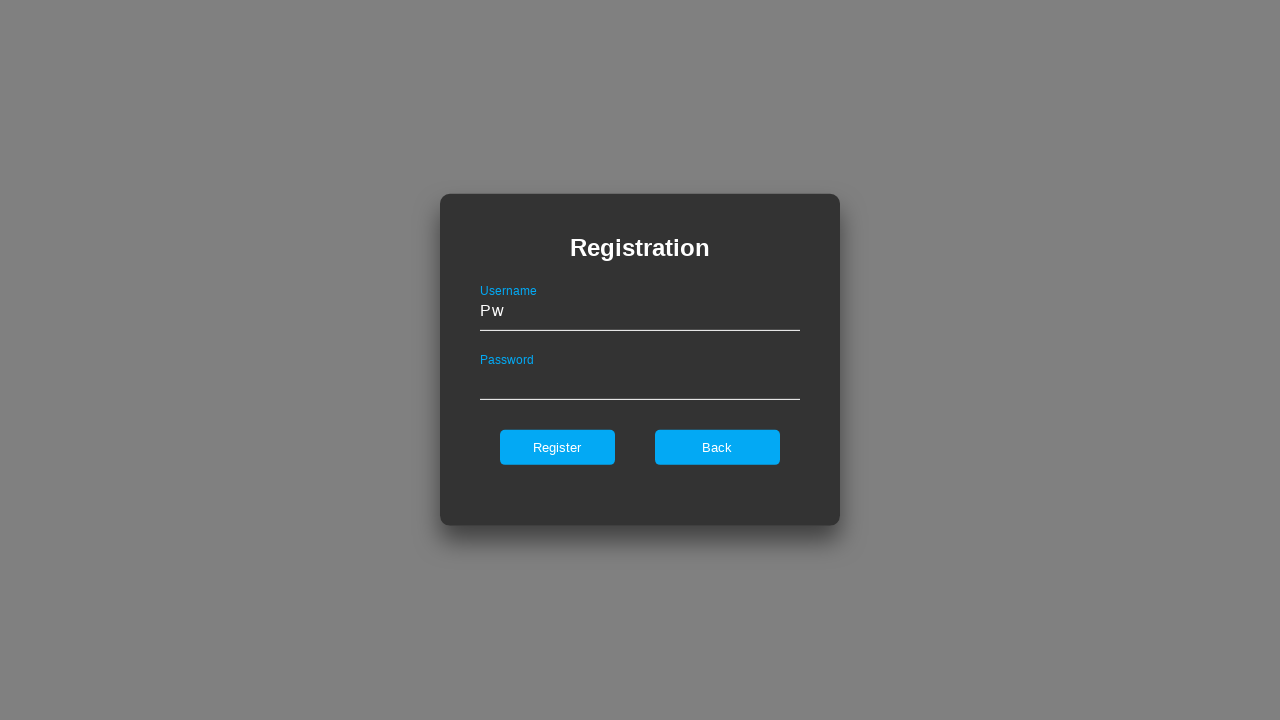

Filled password field with valid value 'Password1' on .registerForm >> #passwordOnRegister
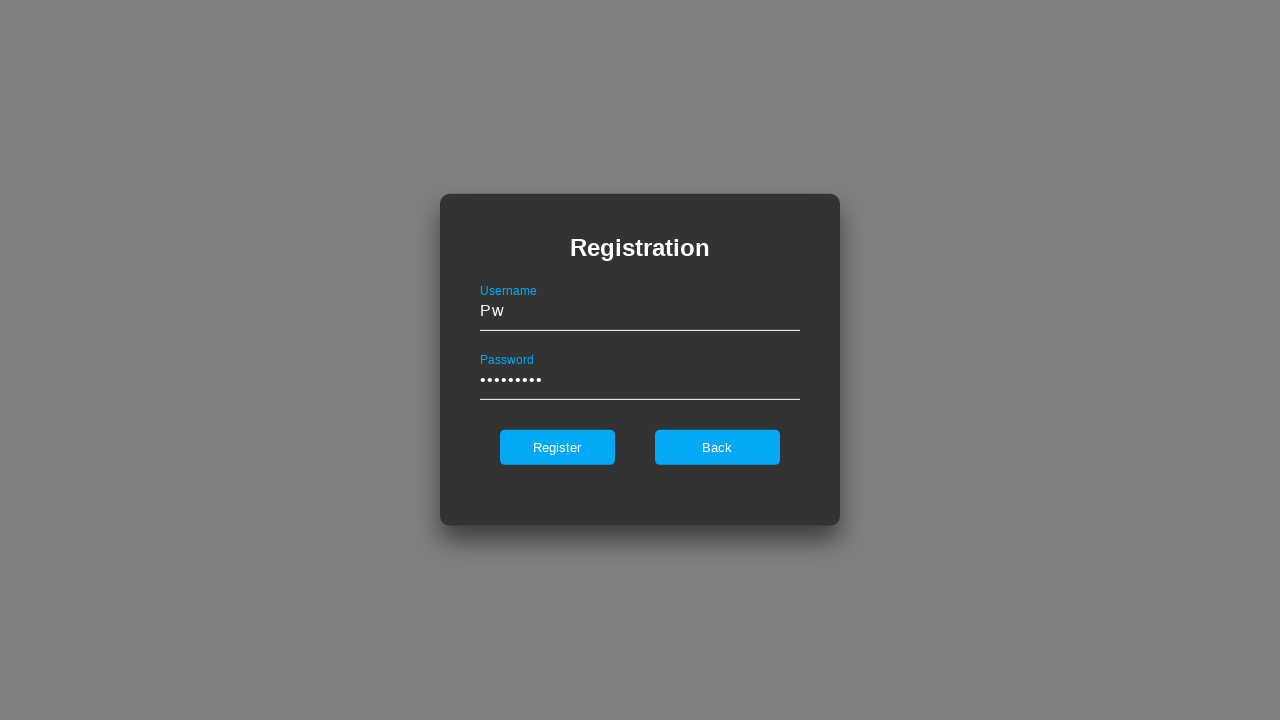

Clicked register button to submit form with invalid credentials at (557, 447) on .registerForm >> #register
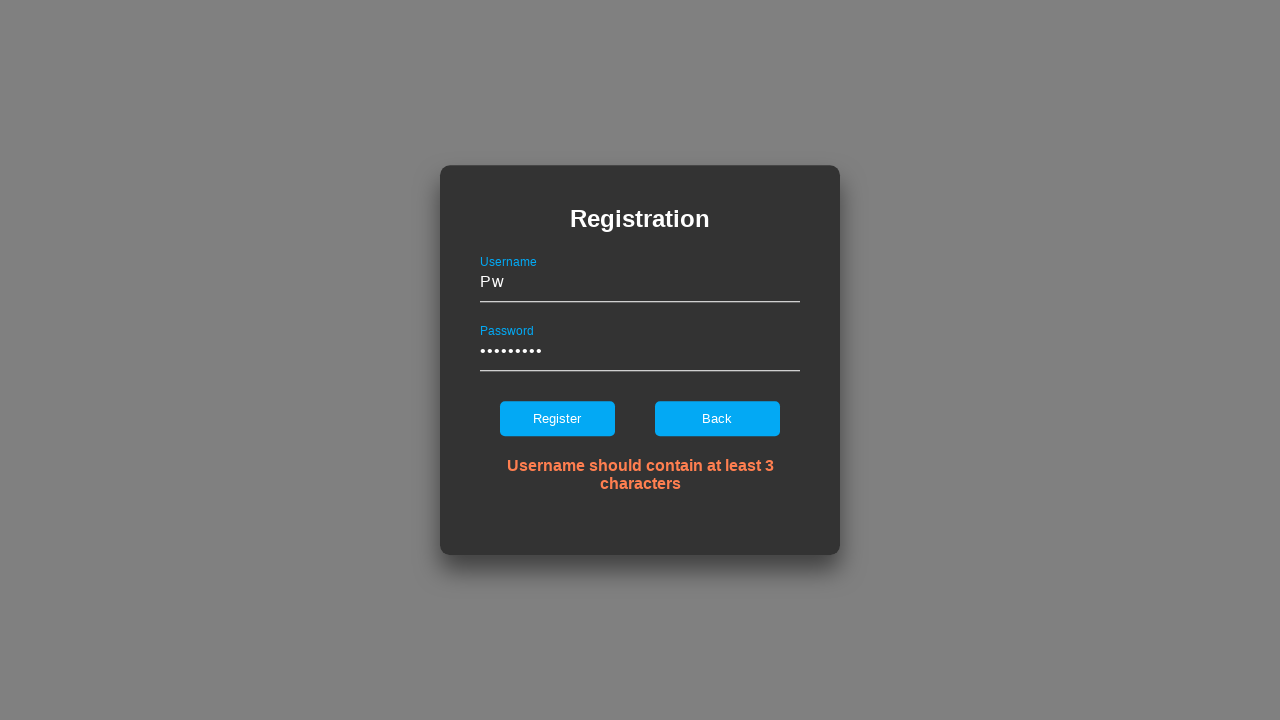

Error message appeared on registration form
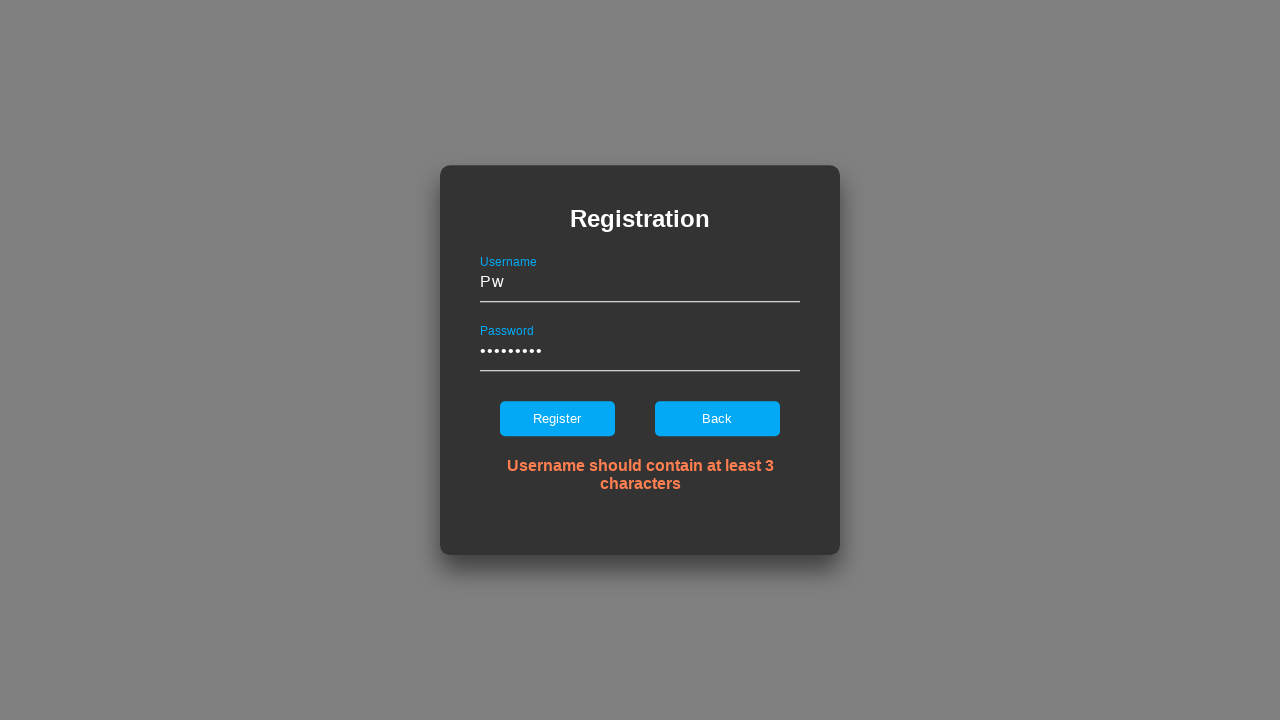

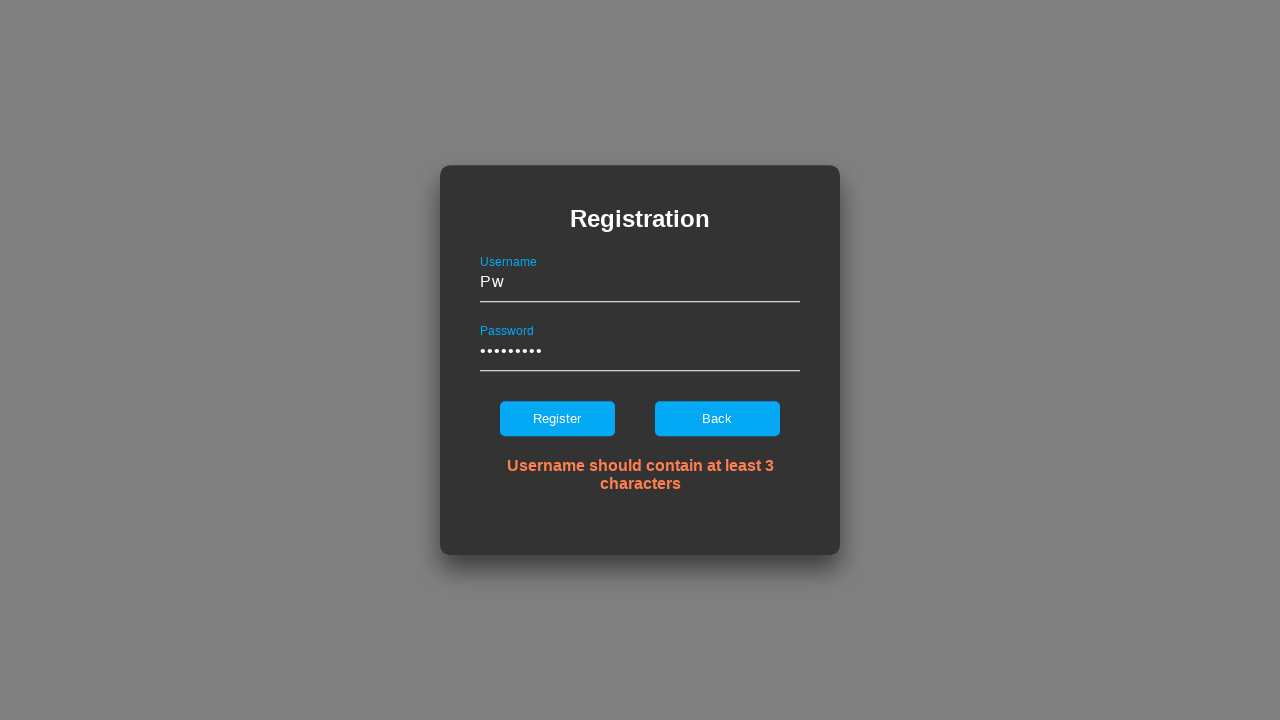